Searches for a drug product on Health Canada's Drug Product Database by entering product name and optional DIN number, then submitting the search form.

Starting URL: https://health-products.canada.ca/dpd-bdpp/

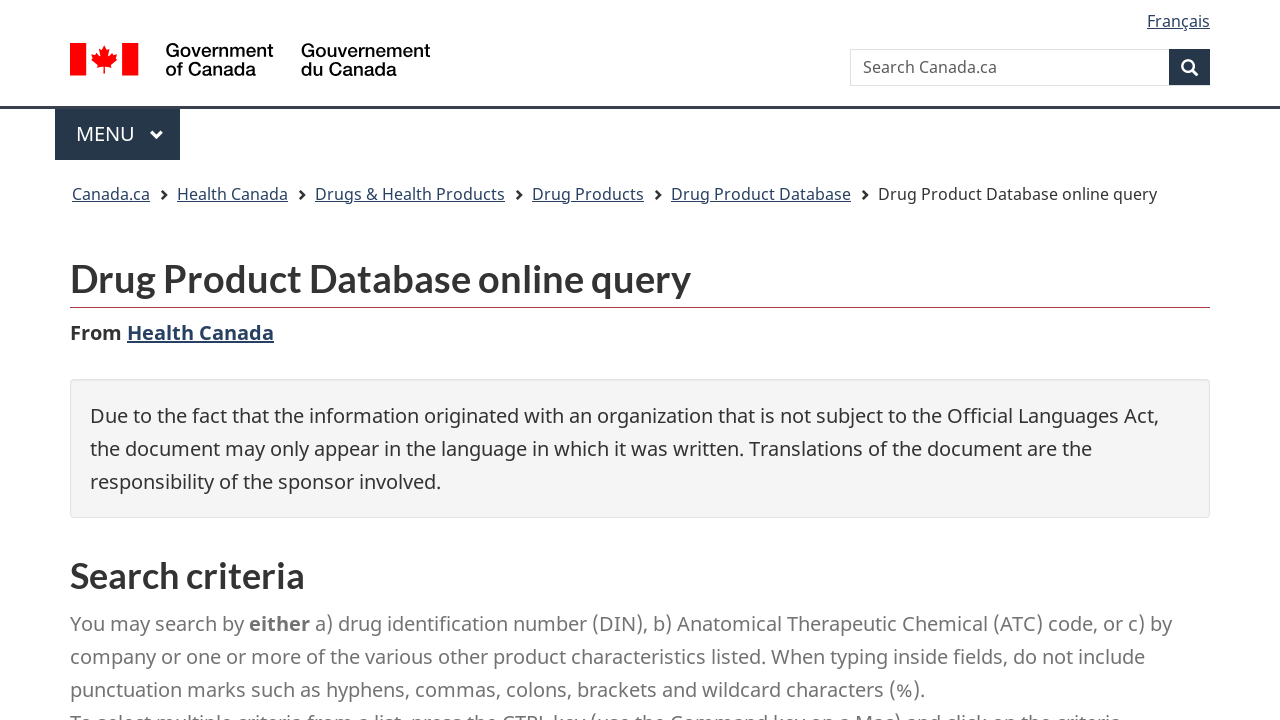

Entered 'Tylenol' in product name field on #product
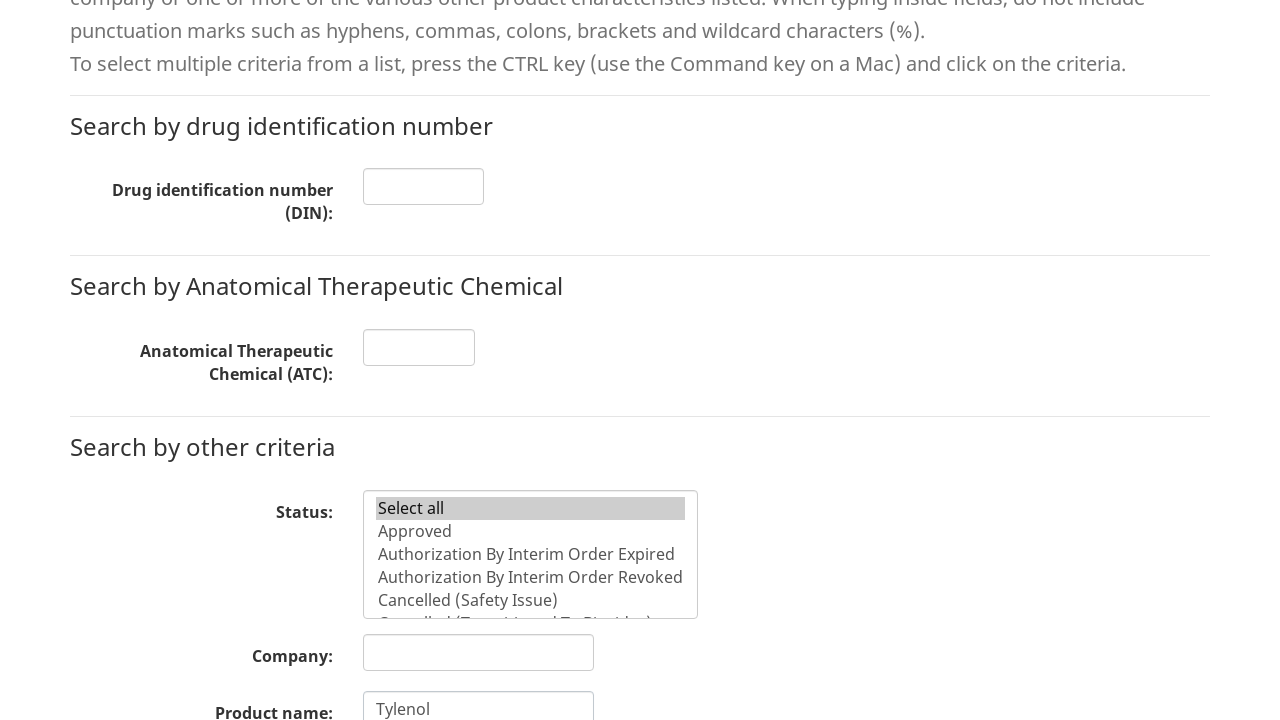

Entered DIN number '00723908' in DIN field on #din
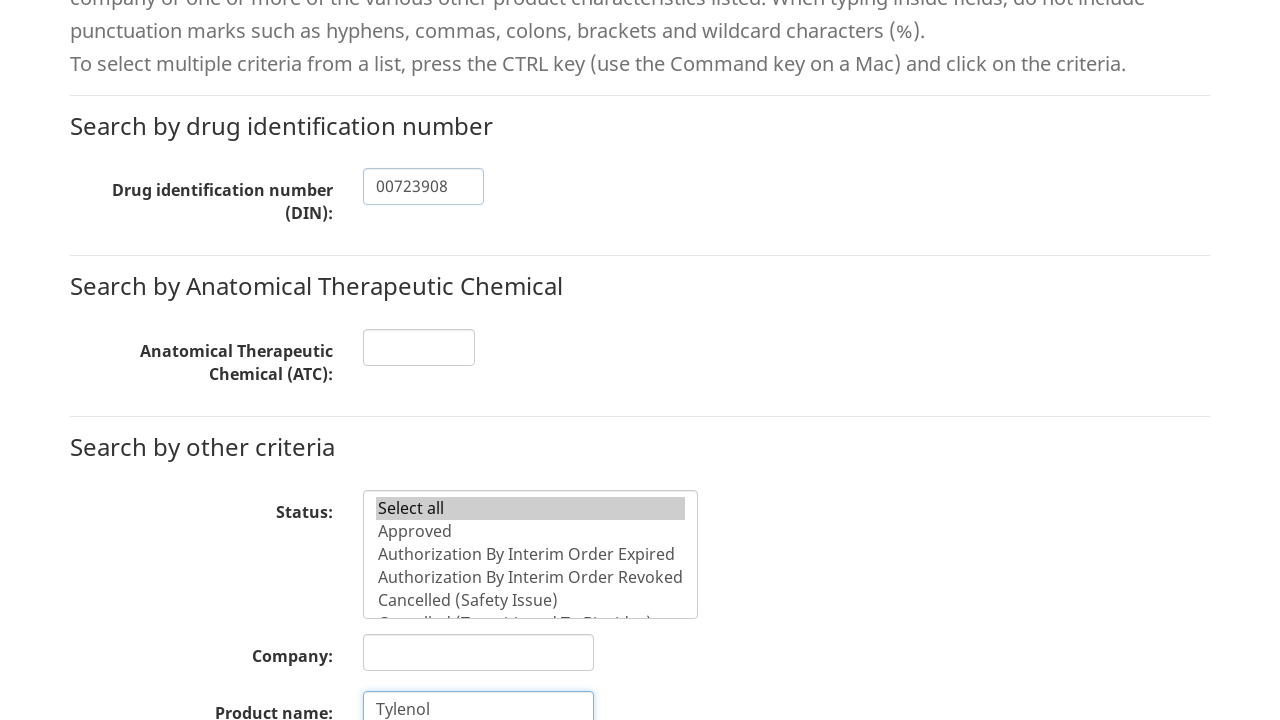

Clicked submit button to search Drug Product Database at (398, 360) on input[type='submit']
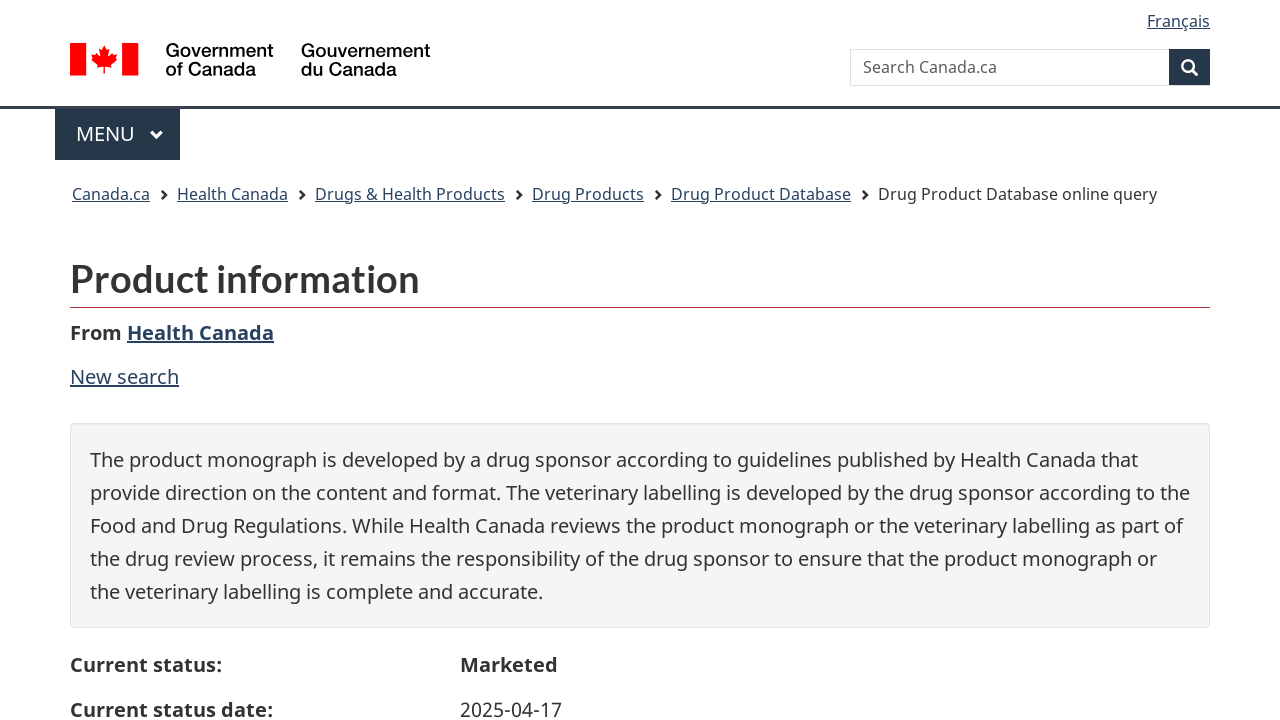

Search results table loaded successfully
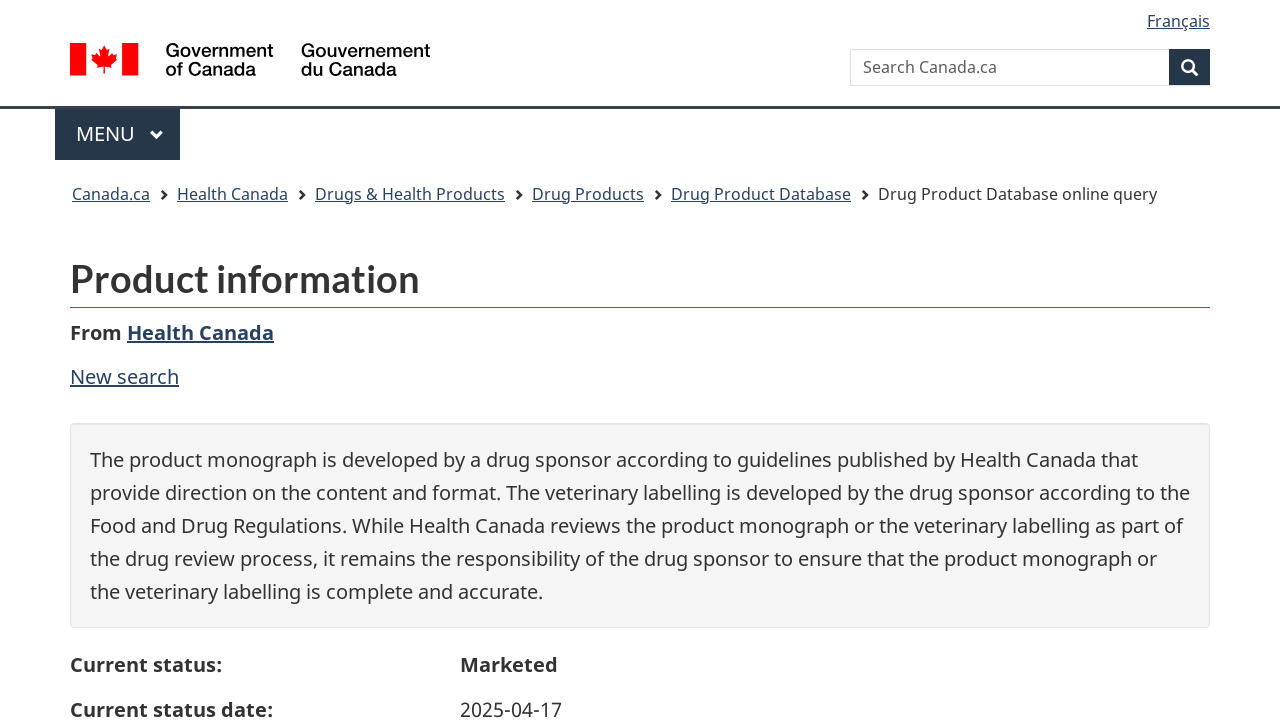

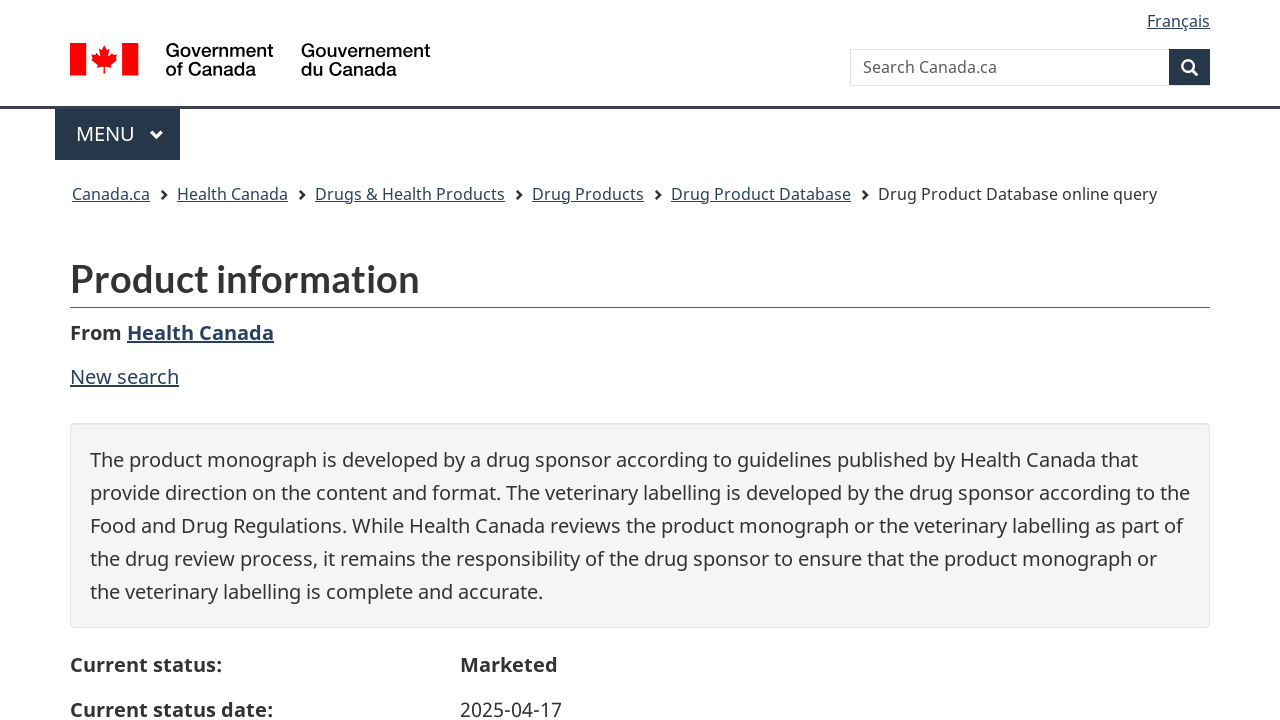